Tests opening a new browser window by clicking a link and verifying the new window contains the expected content

Starting URL: http://the-internet.herokuapp.com/windows

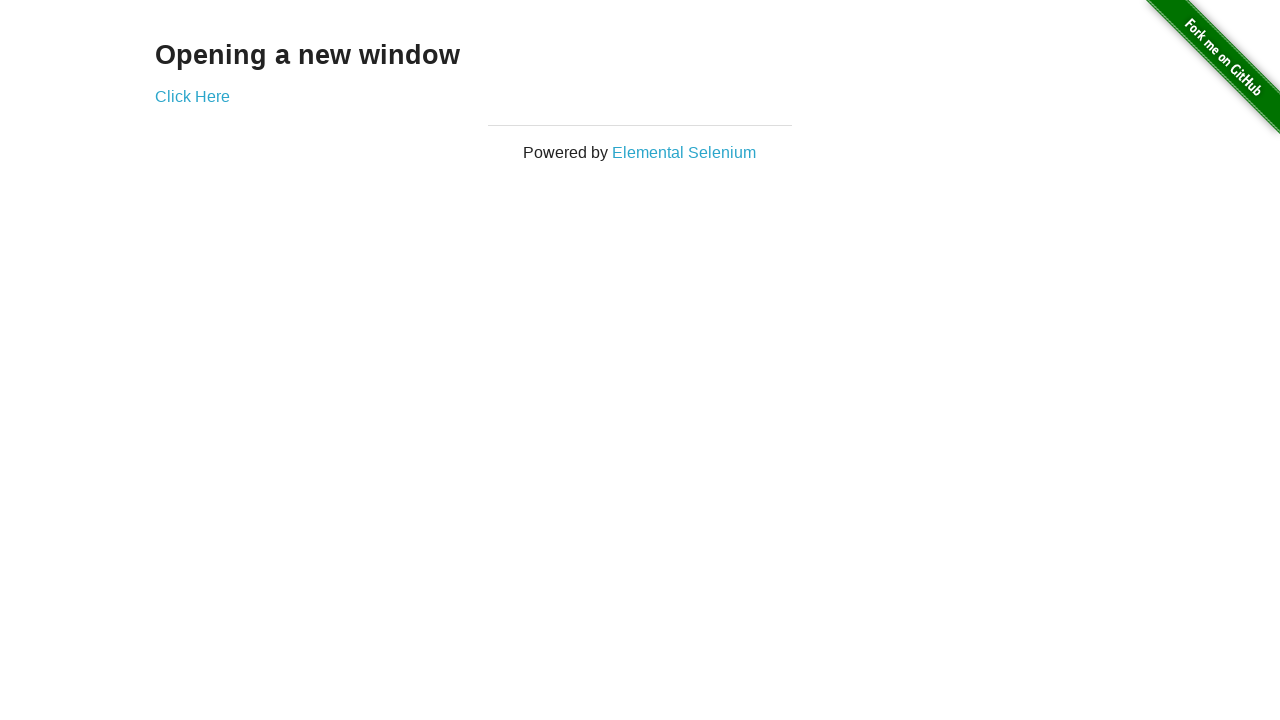

Clicked 'Click Here' link and captured new window at (192, 96) on text=Click Here
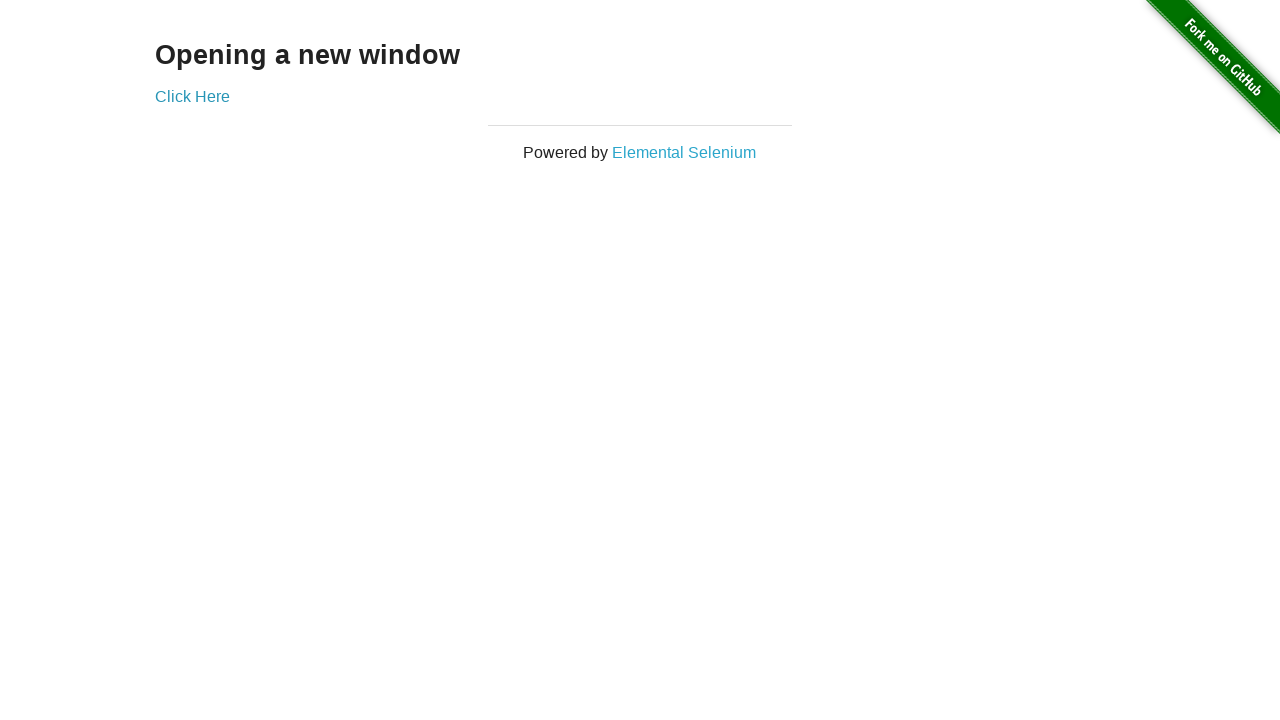

Waited for h3 element to load in new window
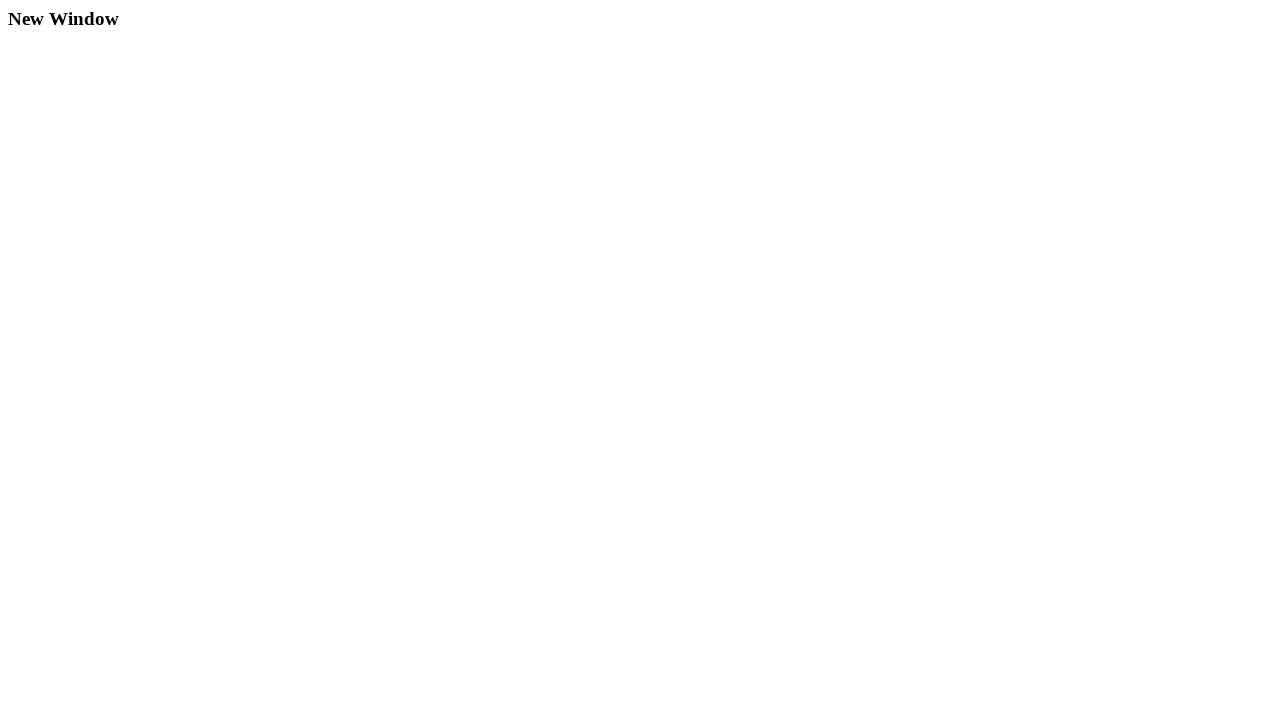

Verified 'New Window' text is present in h3 heading
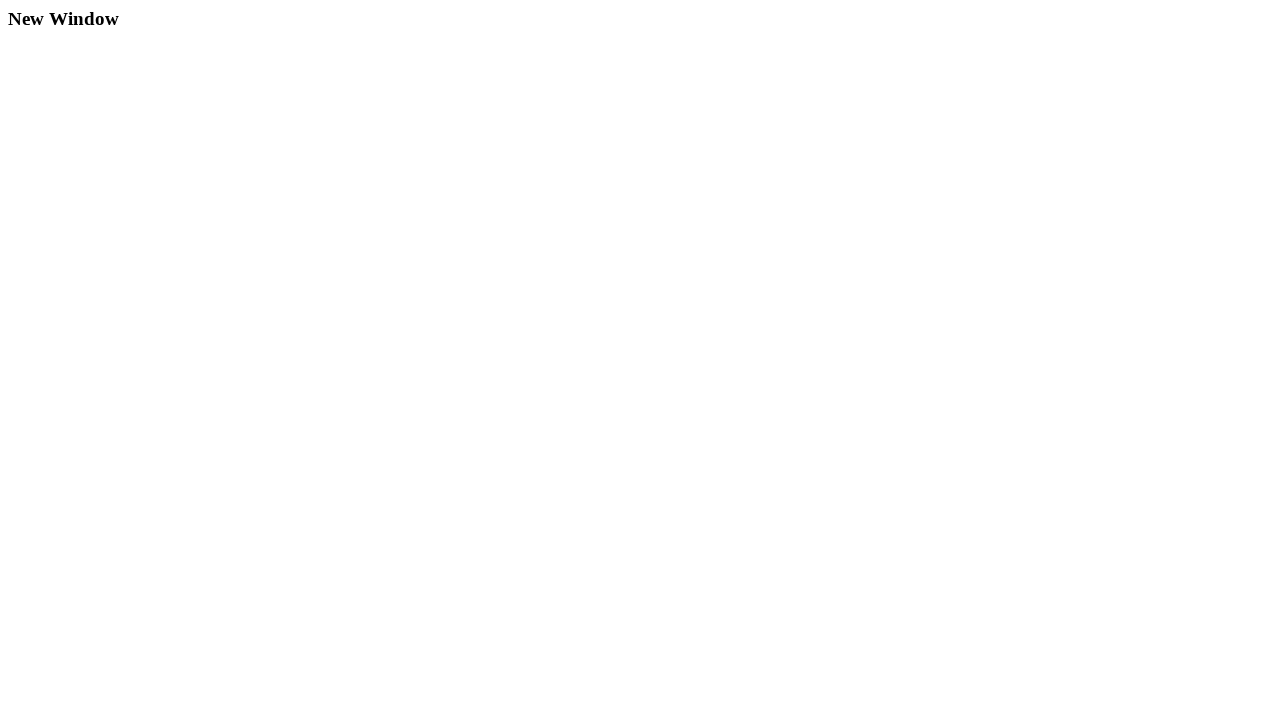

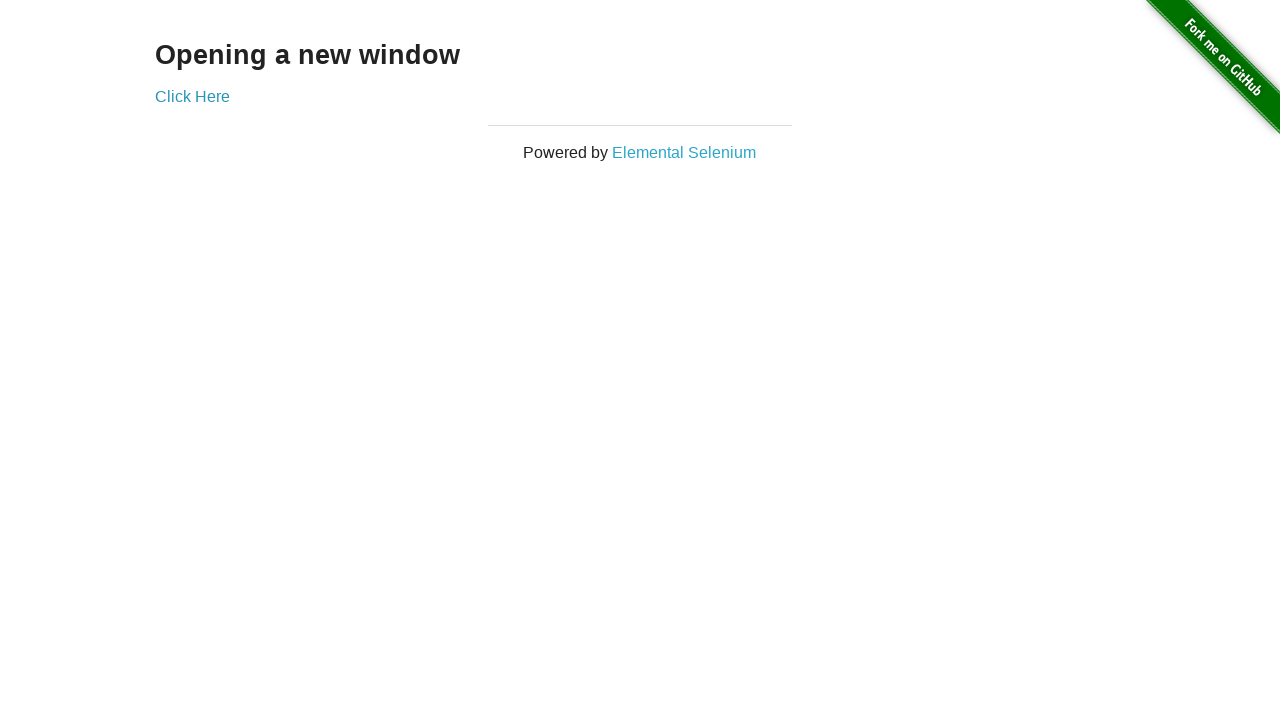